Navigates from the homepage to the Key Presses page and verifies the page loads correctly

Starting URL: https://the-internet.herokuapp.com

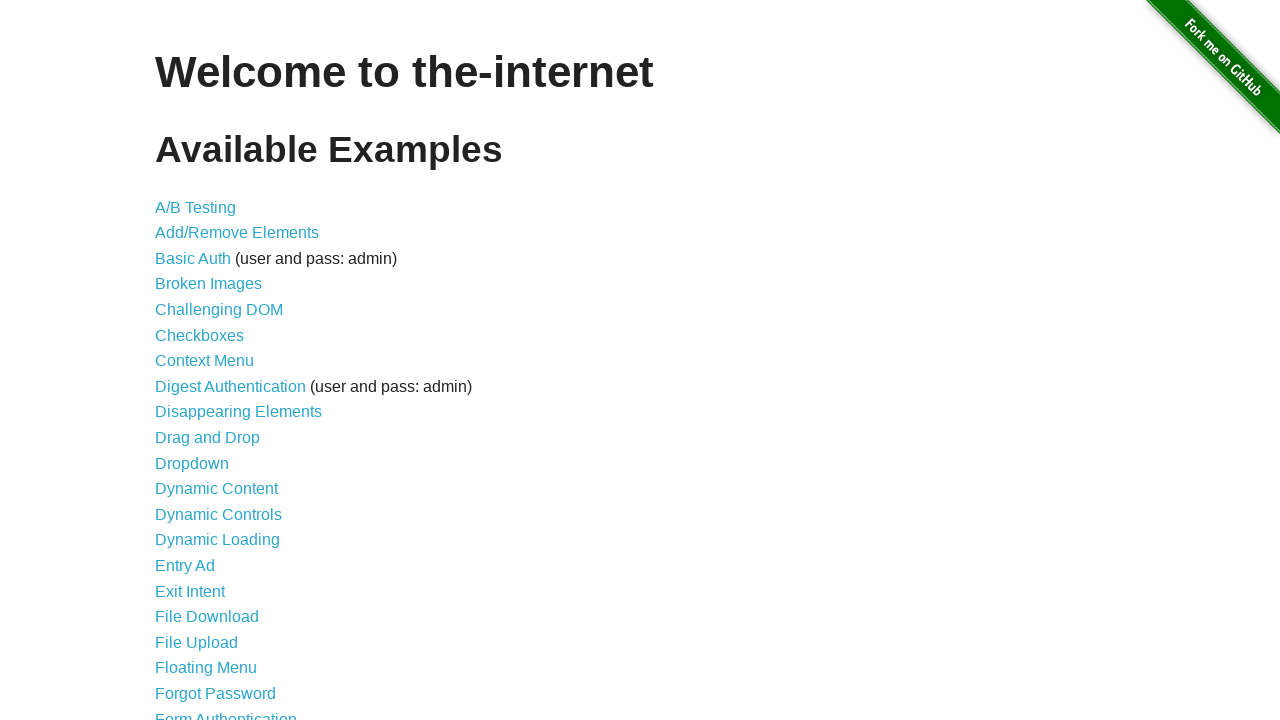

Clicked on Key Presses link from homepage at (200, 360) on a[href='/key_presses']
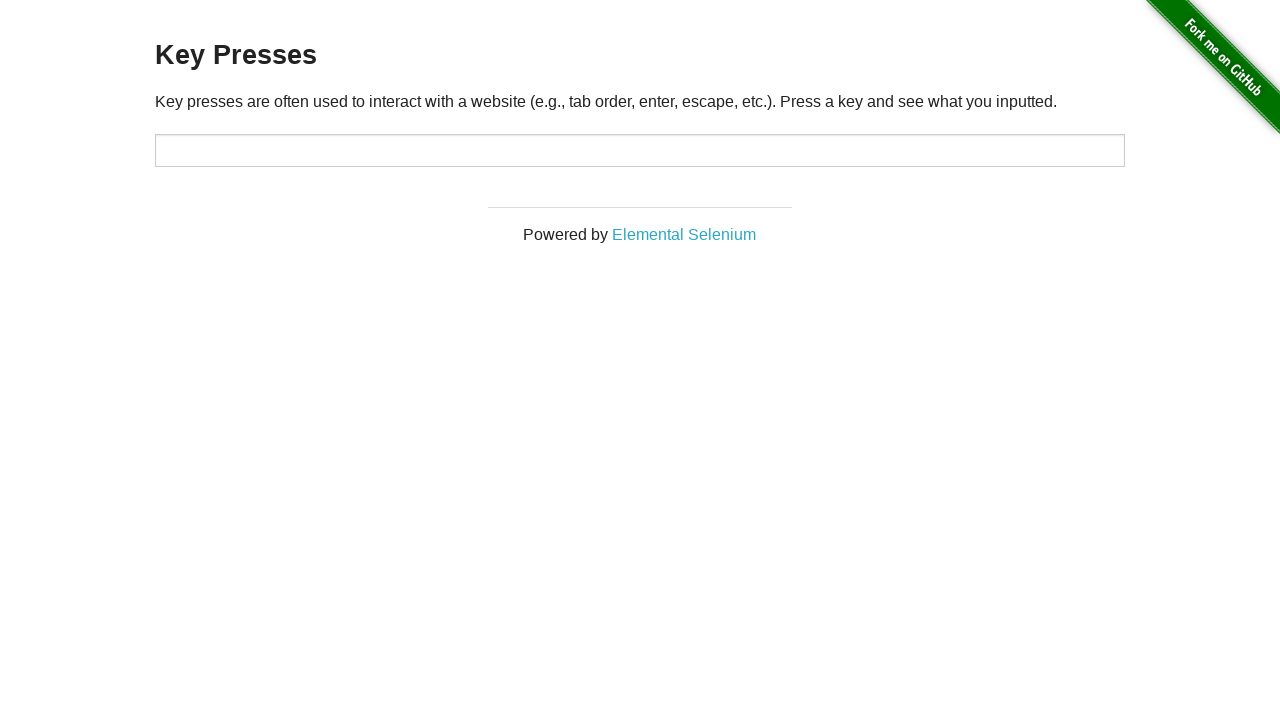

Key Presses page loaded successfully - target input field is visible
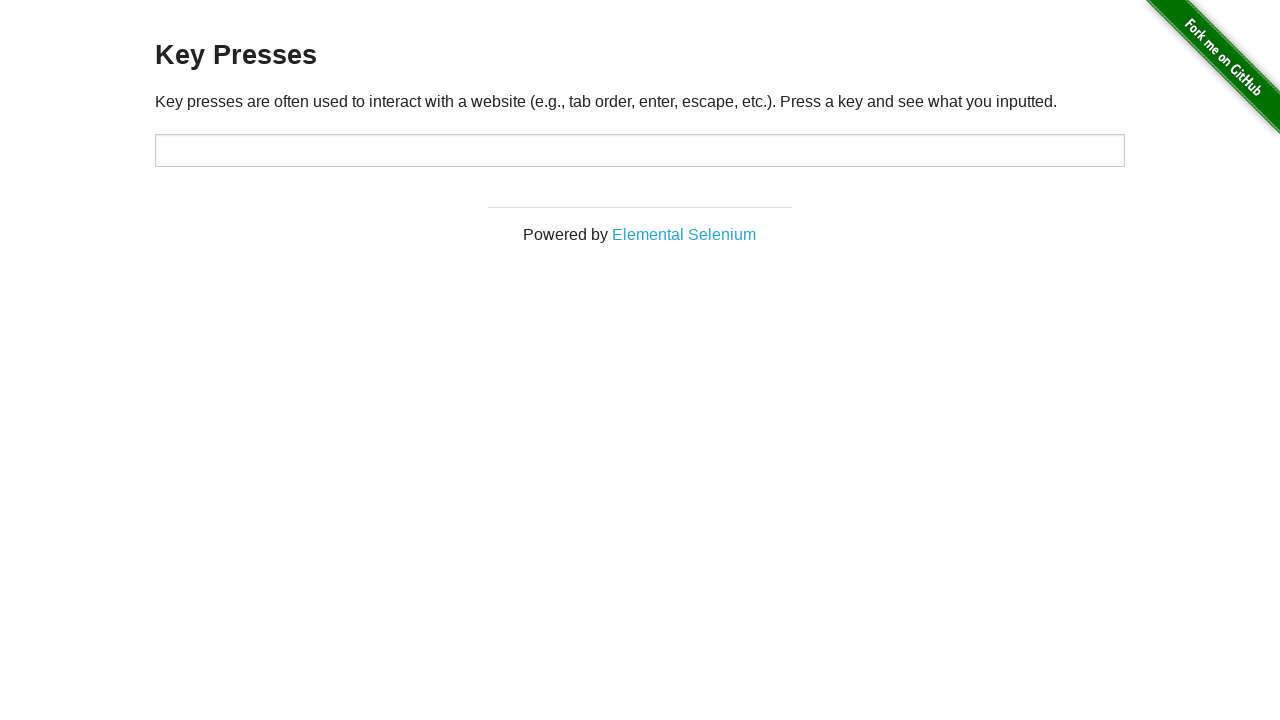

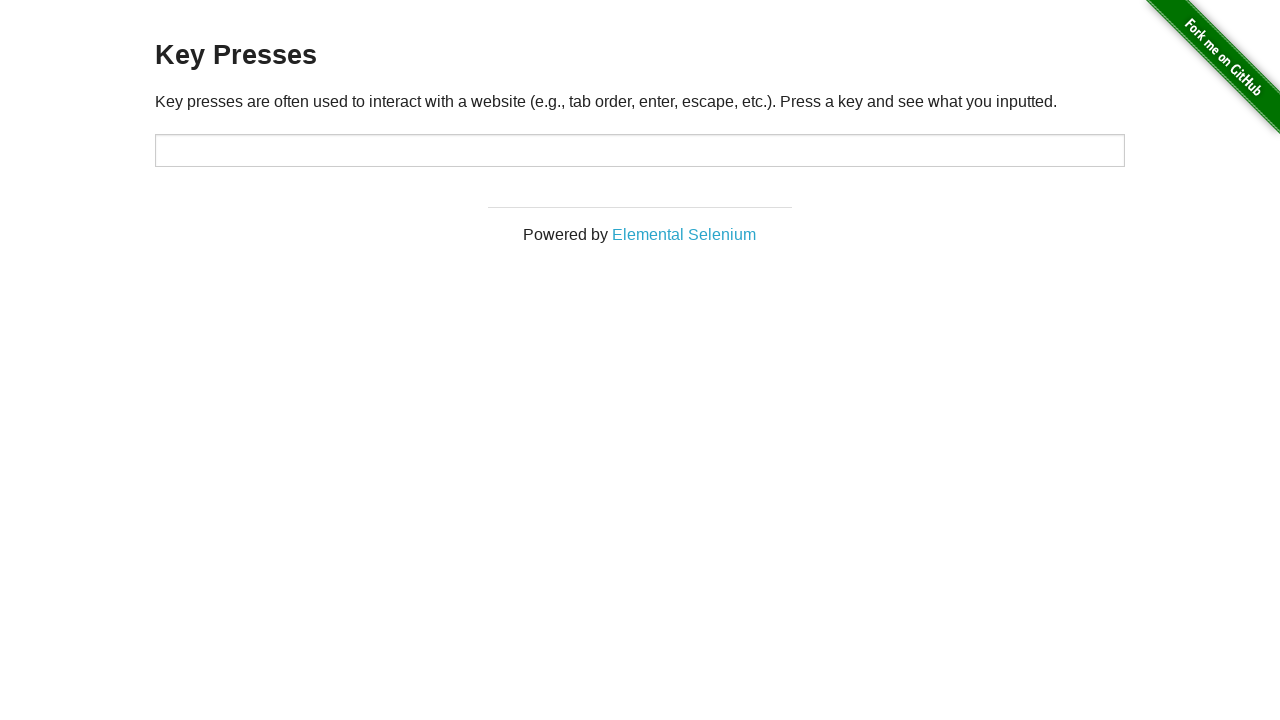